Tests hovering over the second figure on the hovers page and verifies the user name is displayed

Starting URL: https://the-internet.herokuapp.com/hovers

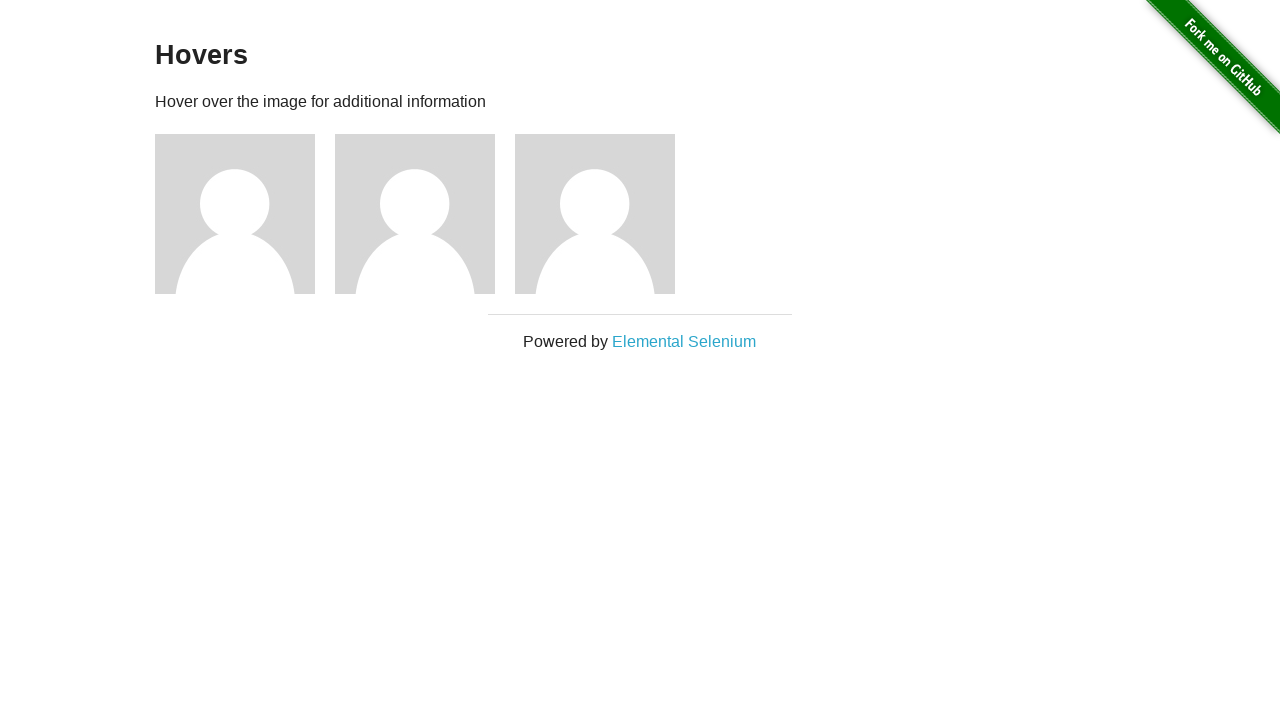

Navigated to hovers page
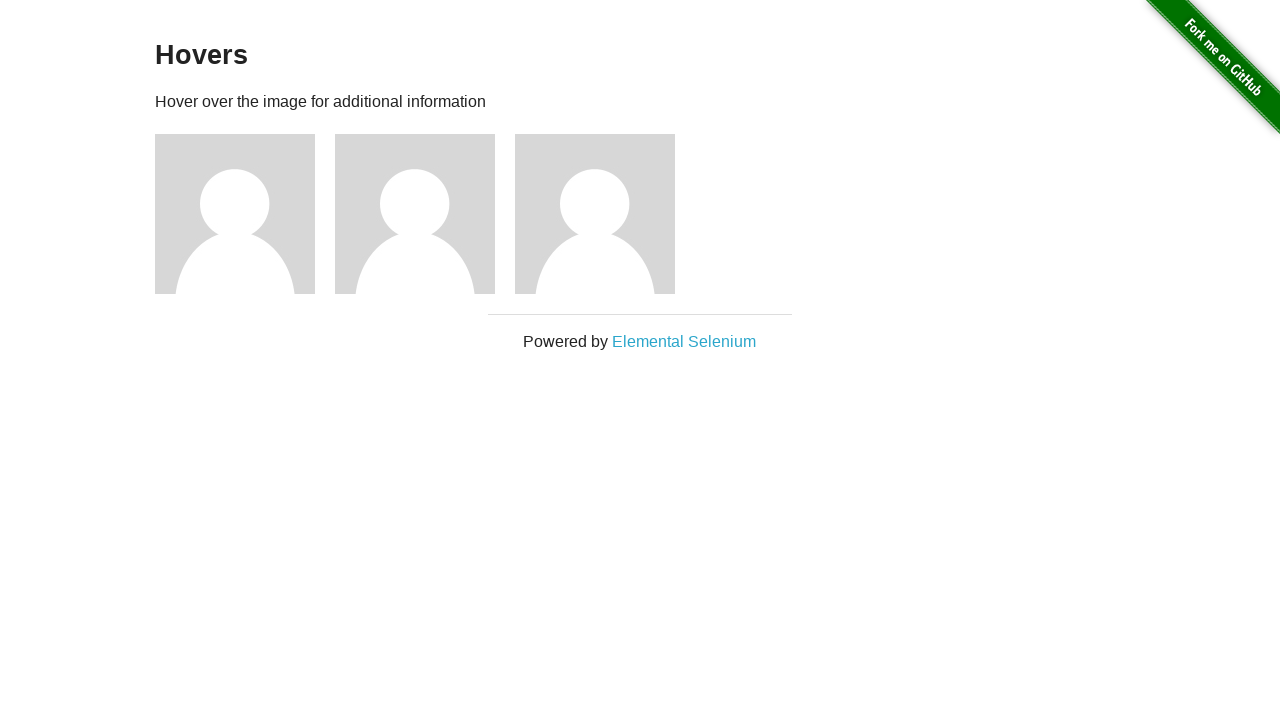

Hovered over the second figure at (425, 214) on .figure:nth-child(4)
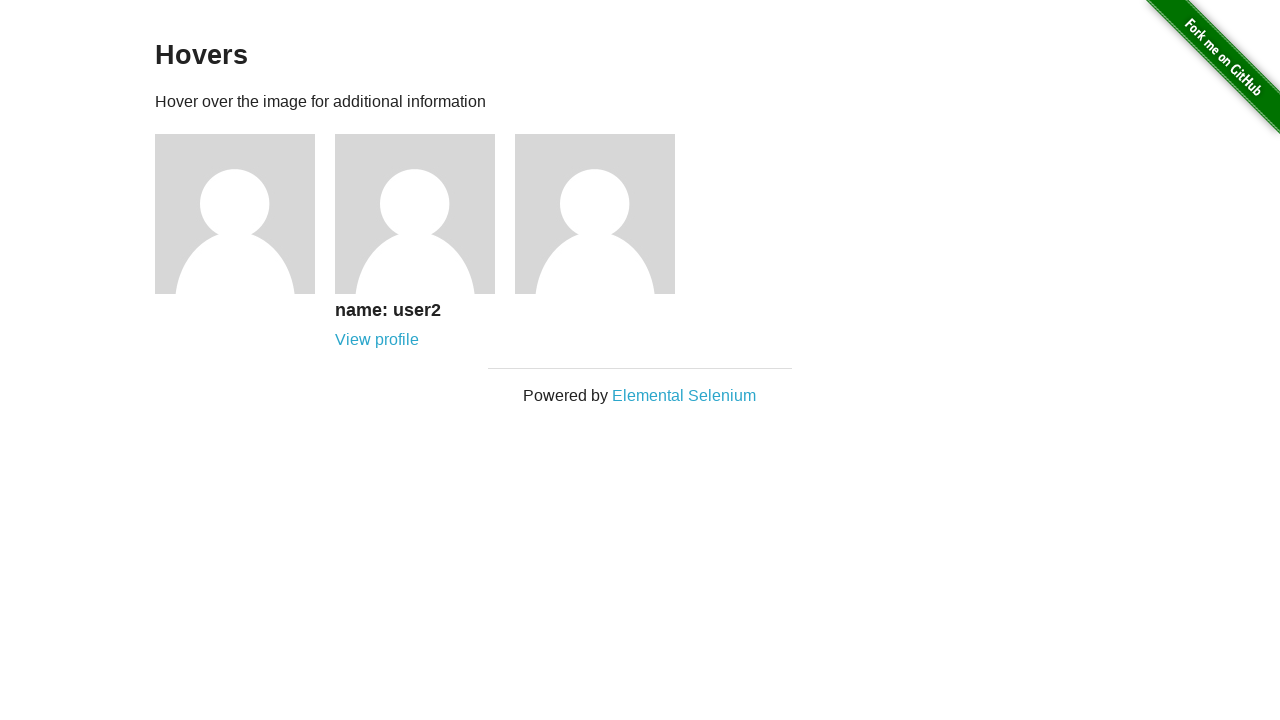

User name displayed in figcaption after hovering
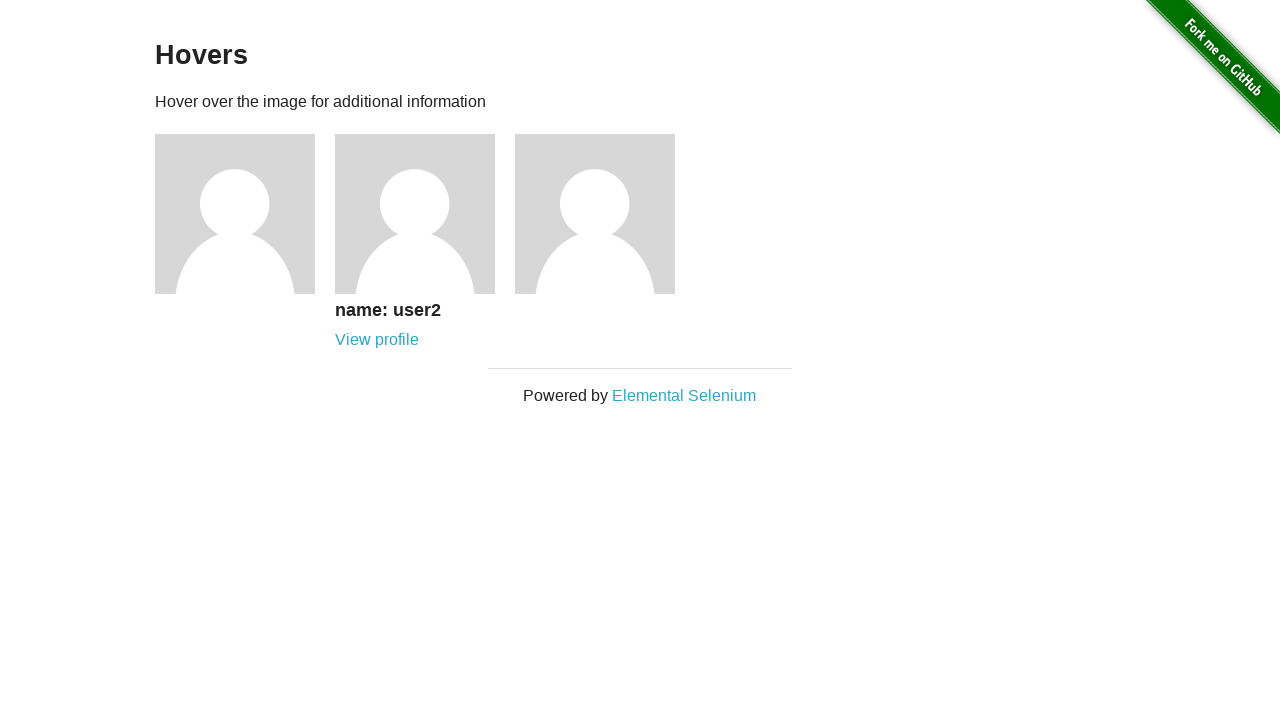

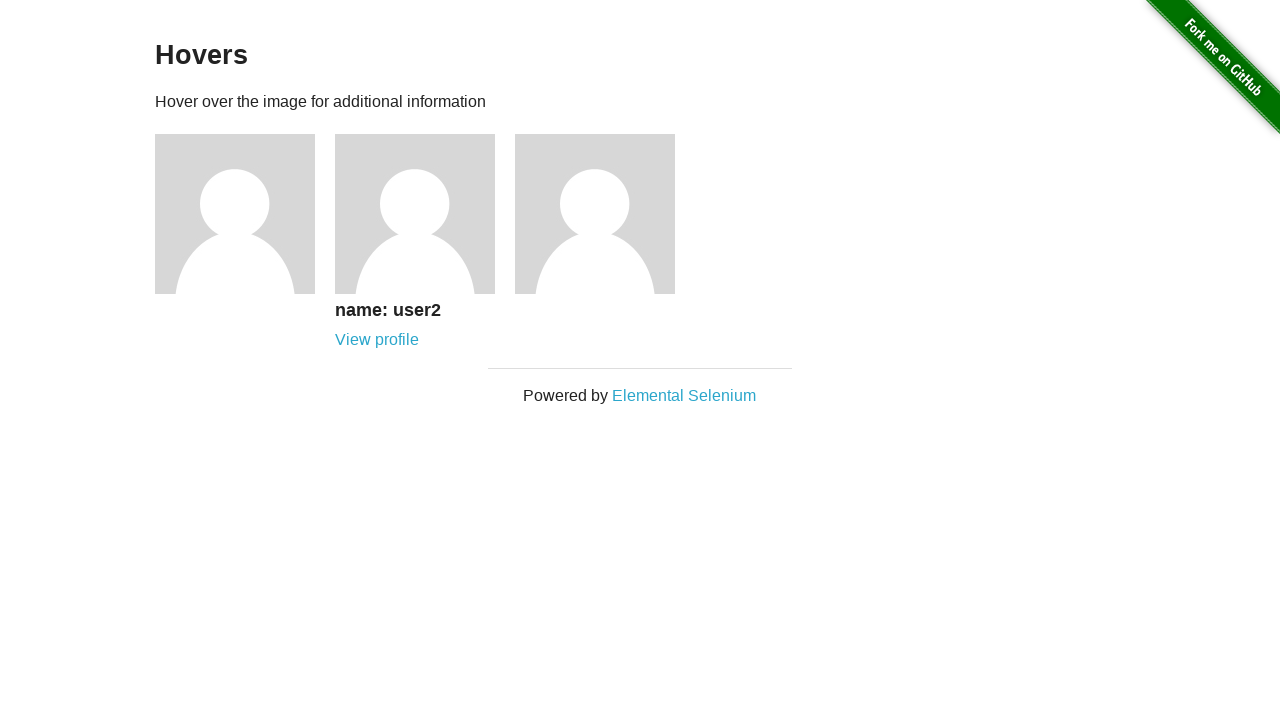